Tests that the current URL equals the expected Duolingo homepage URL

Starting URL: https://www.duolingo.com/

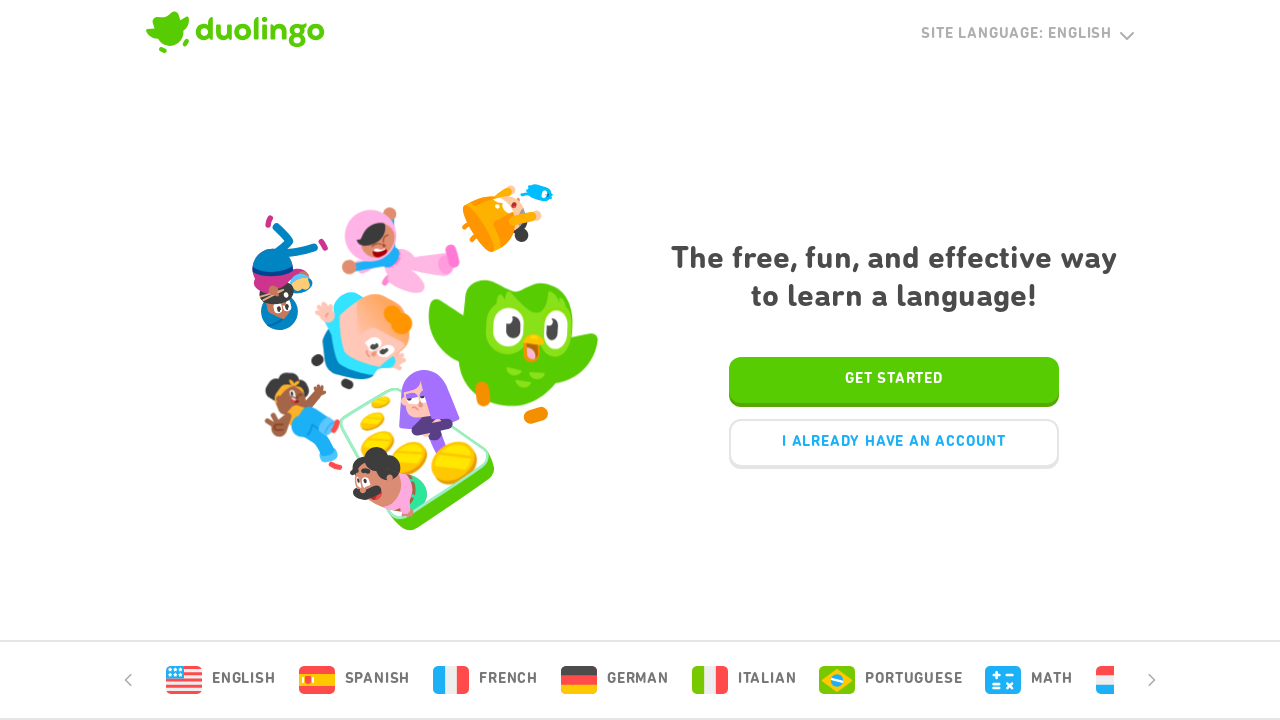

Retrieved current URL from page
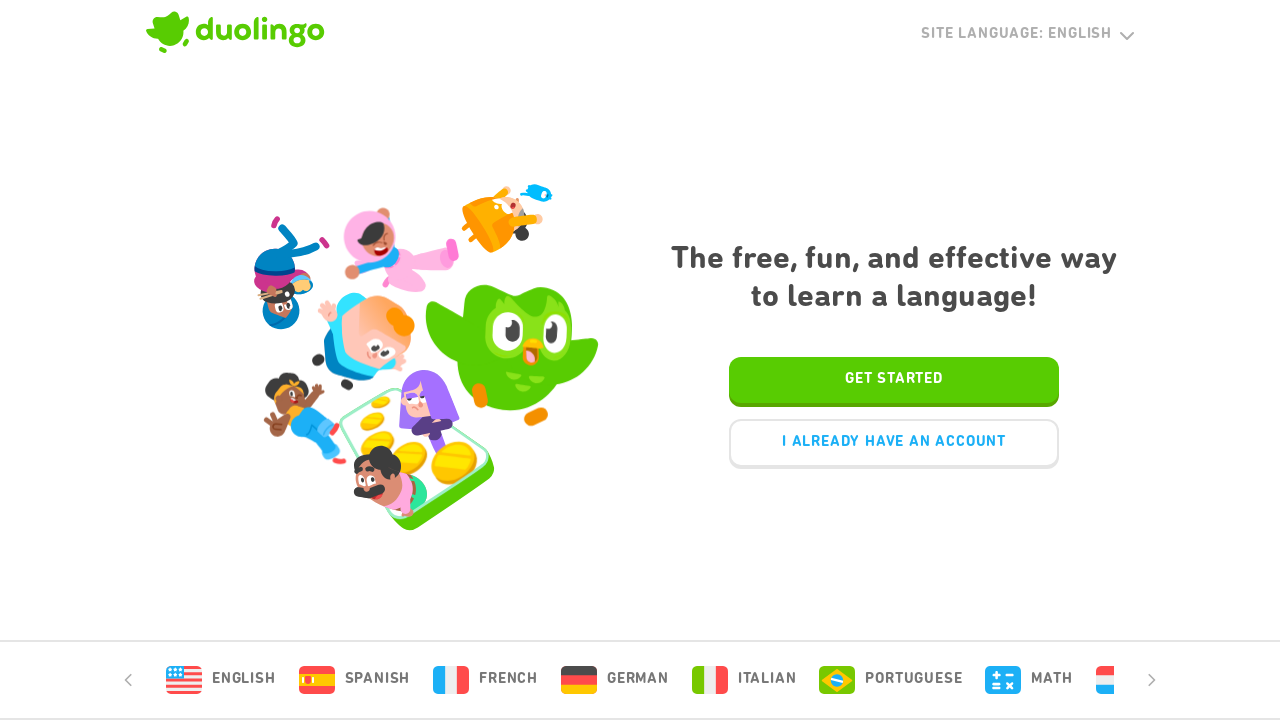

Verified current URL equals expected Duolingo homepage URL https://www.duolingo.com/
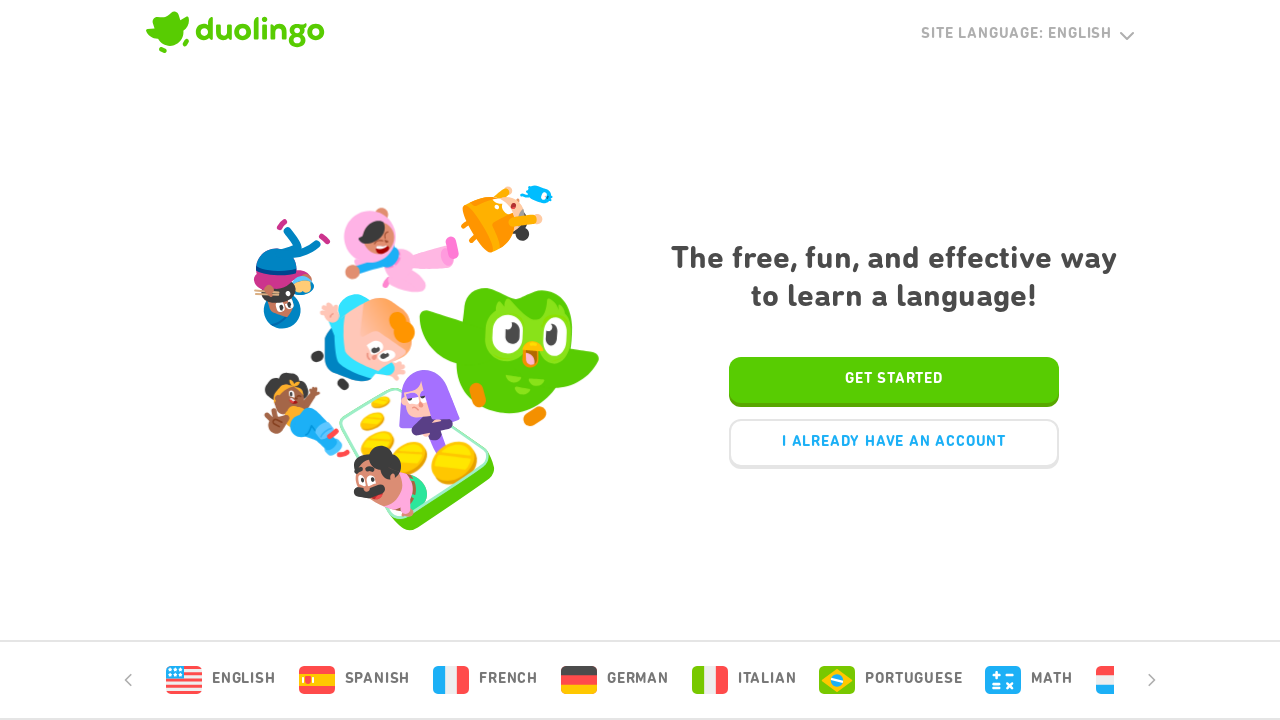

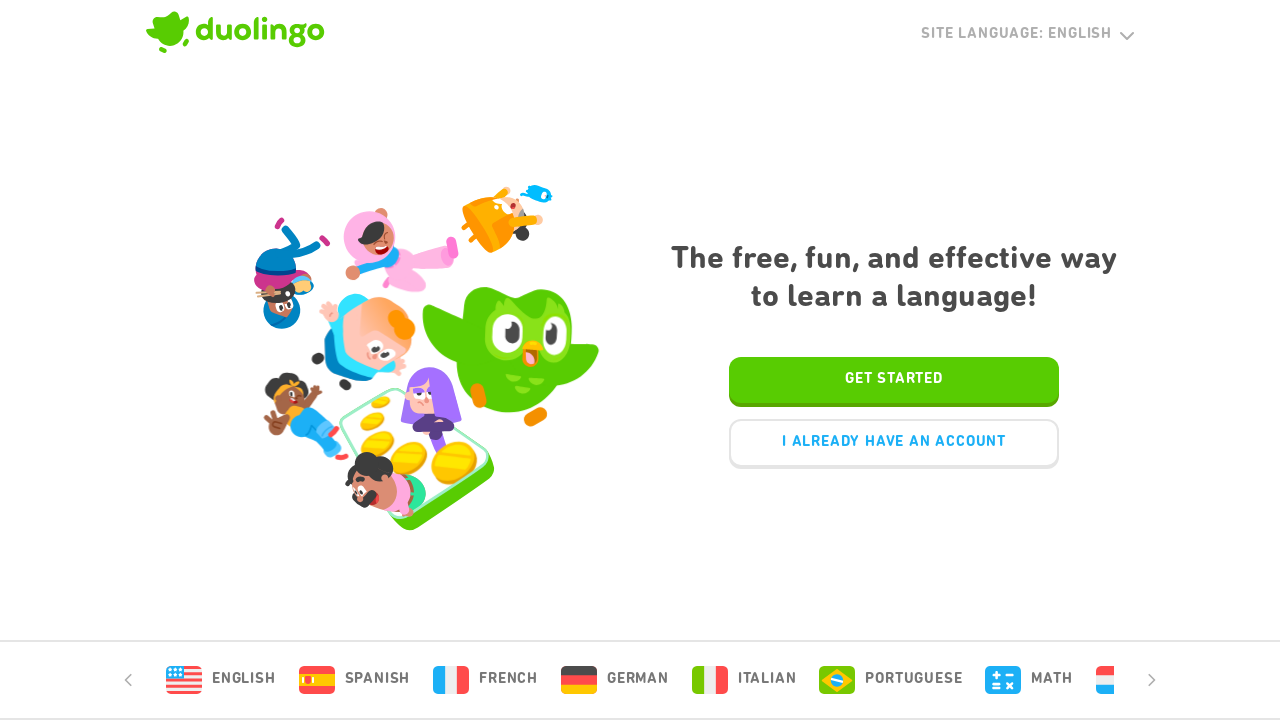